Tests opting out of A/B testing by adding an opt-out cookie on the target page, refreshing, and verifying the heading changes to indicate no A/B test is active.

Starting URL: http://the-internet.herokuapp.com/abtest

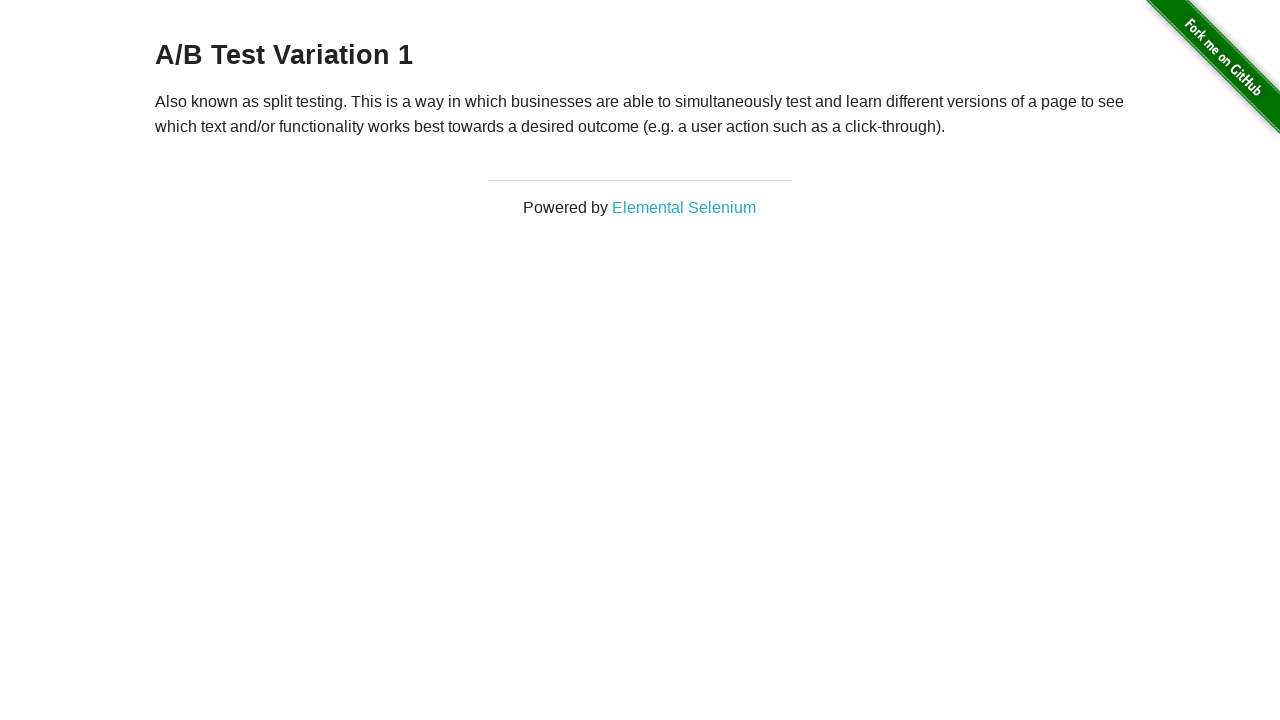

Waited for h3 heading element to be visible
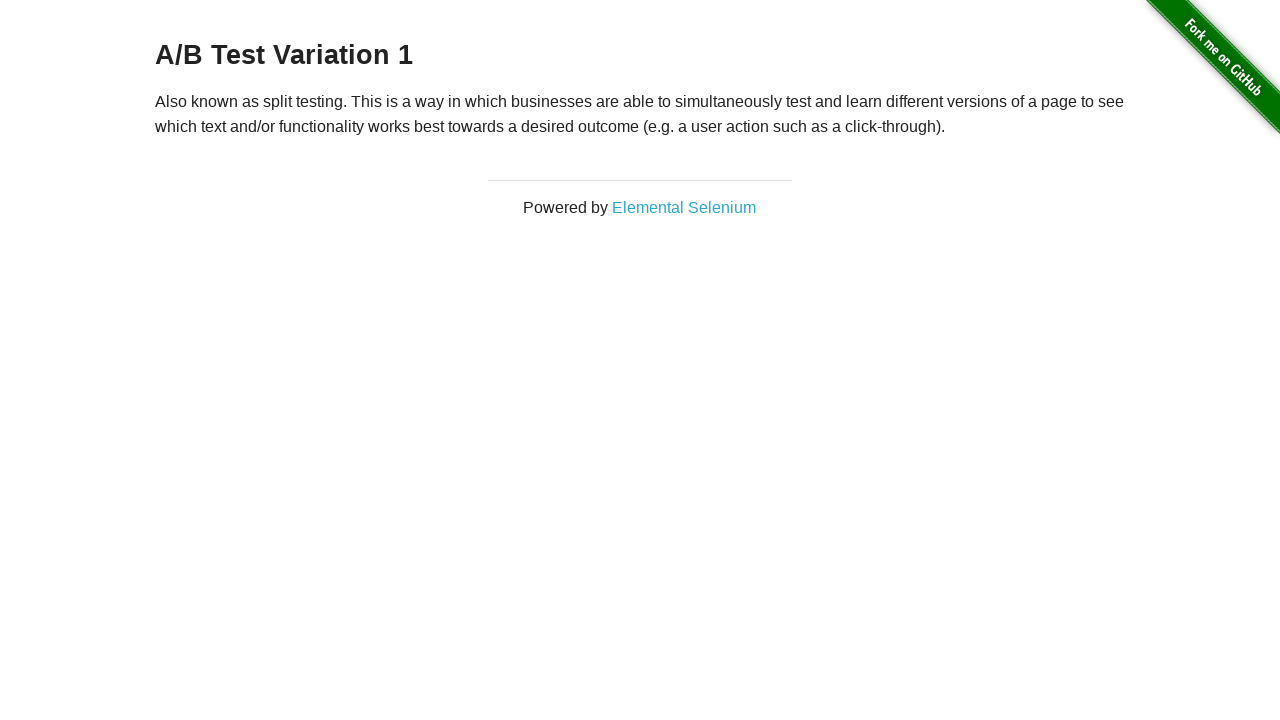

Retrieved initial heading text: A/B Test Variation 1
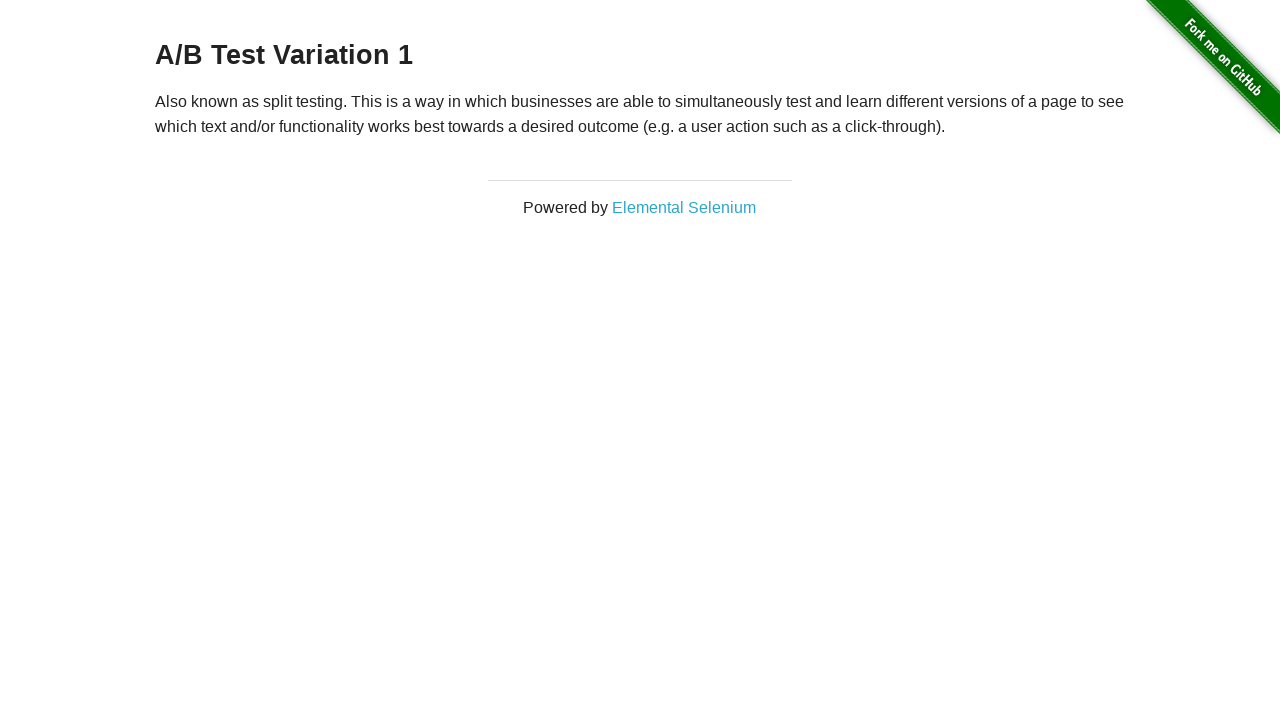

Verified initial heading is one of the A/B test variants
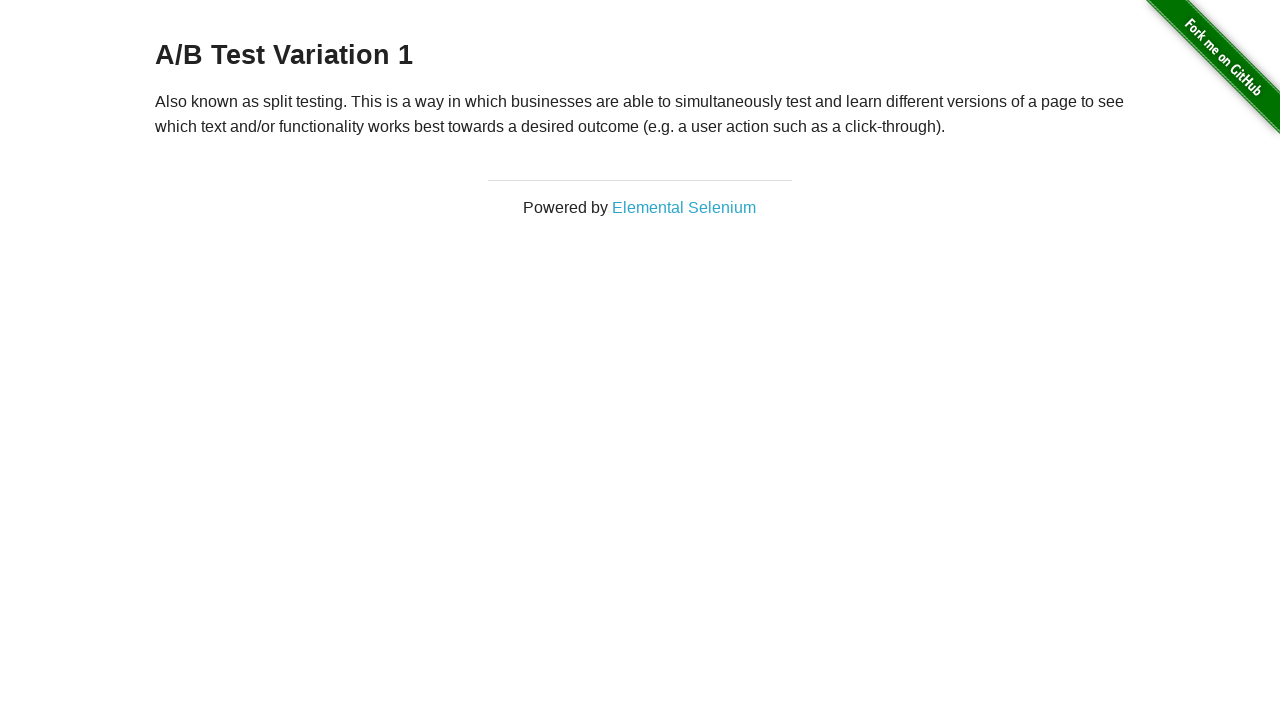

Added optimizelyOptOut cookie to opt out of A/B testing
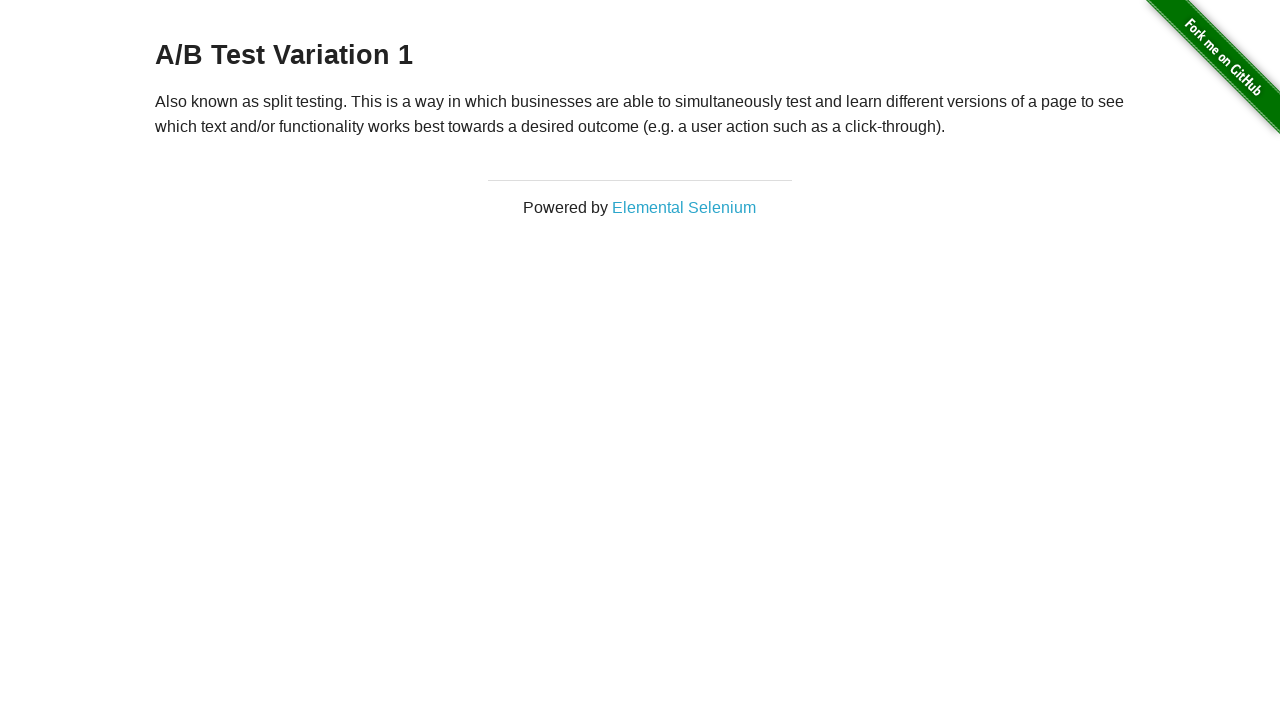

Refreshed the page to apply opt-out cookie
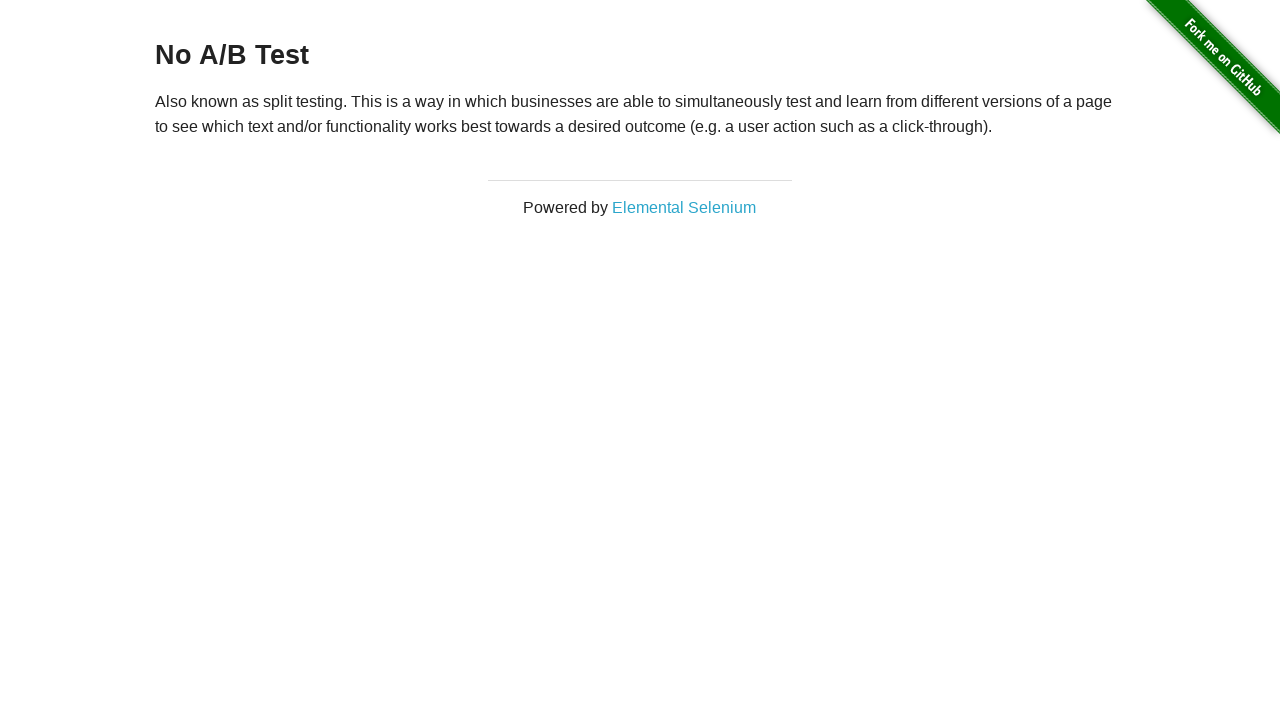

Waited for h3 heading element after page refresh
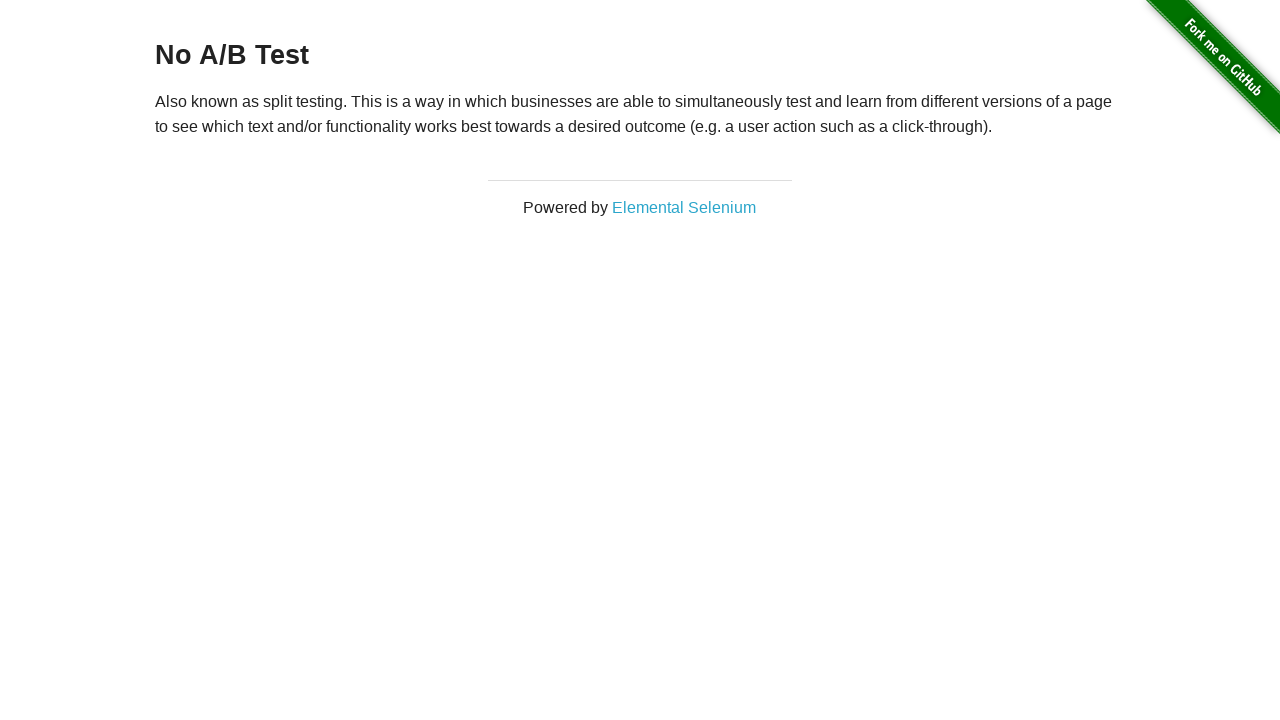

Retrieved final heading text: No A/B Test
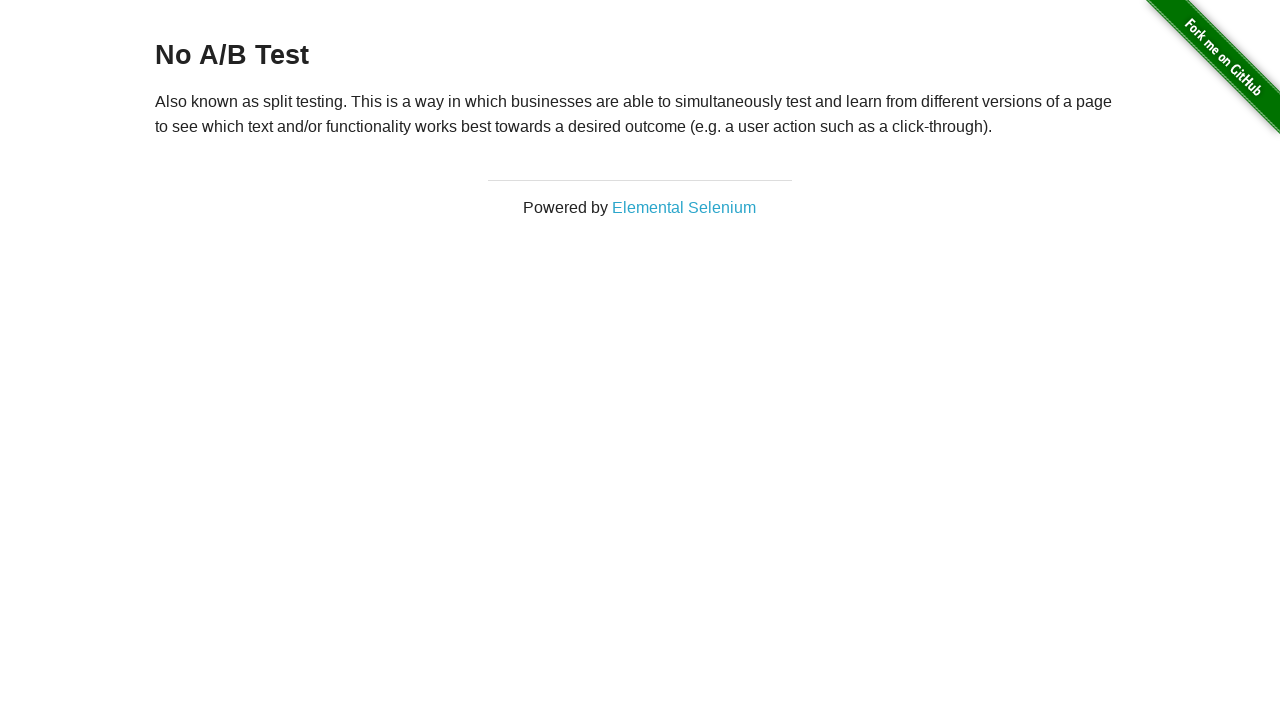

Verified heading changed to 'No A/B Test' confirming opt-out was successful
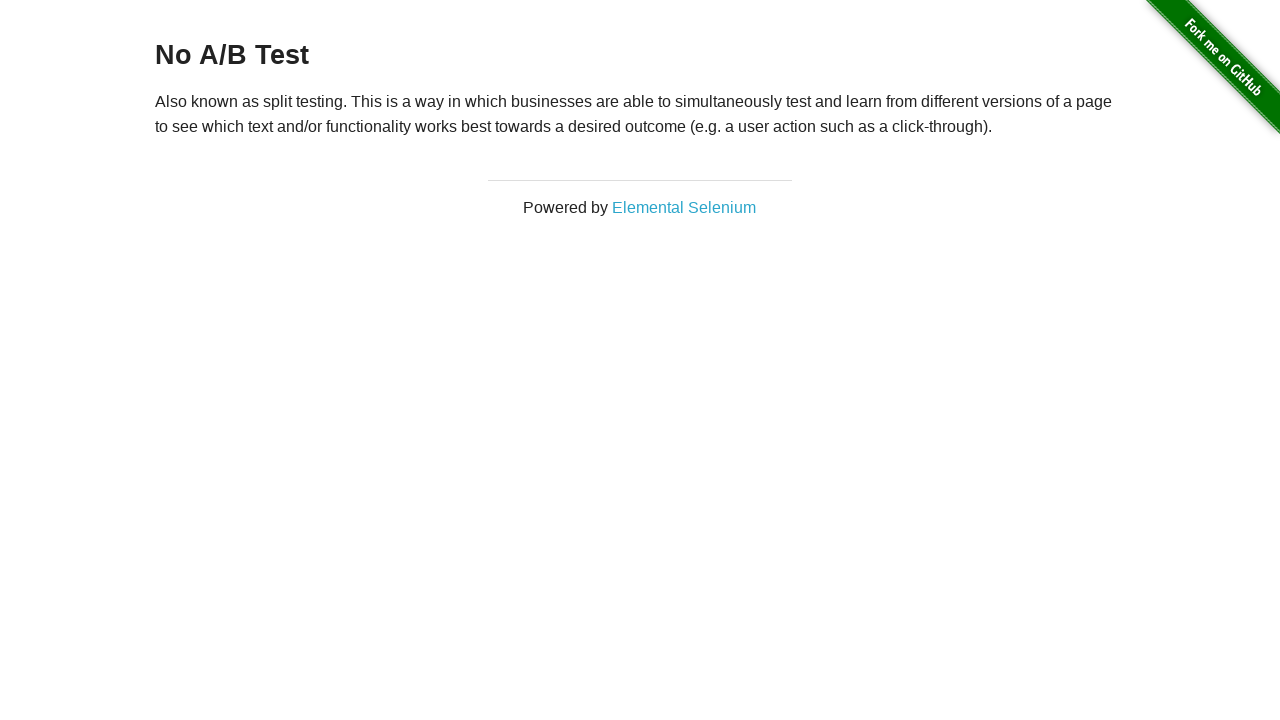

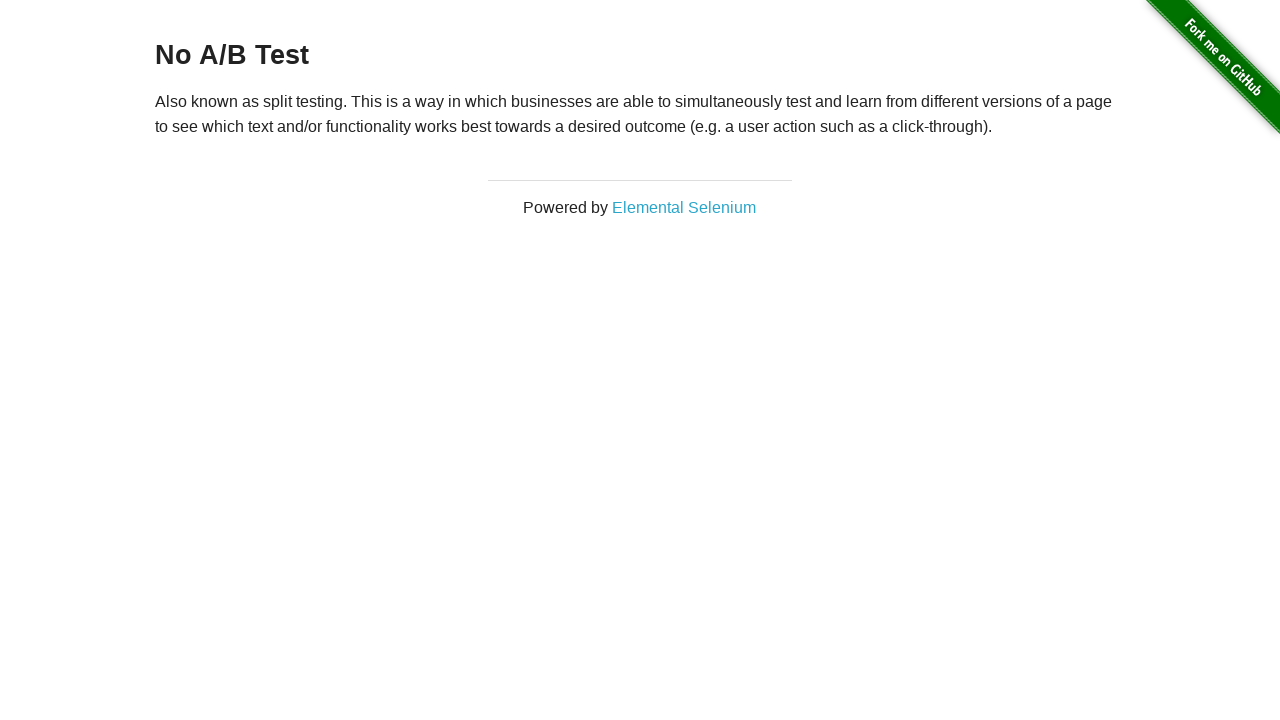